Tests interaction with a readonly input field on the Selenium web form demo page.

Starting URL: https://www.selenium.dev/selenium/web/web-form.html

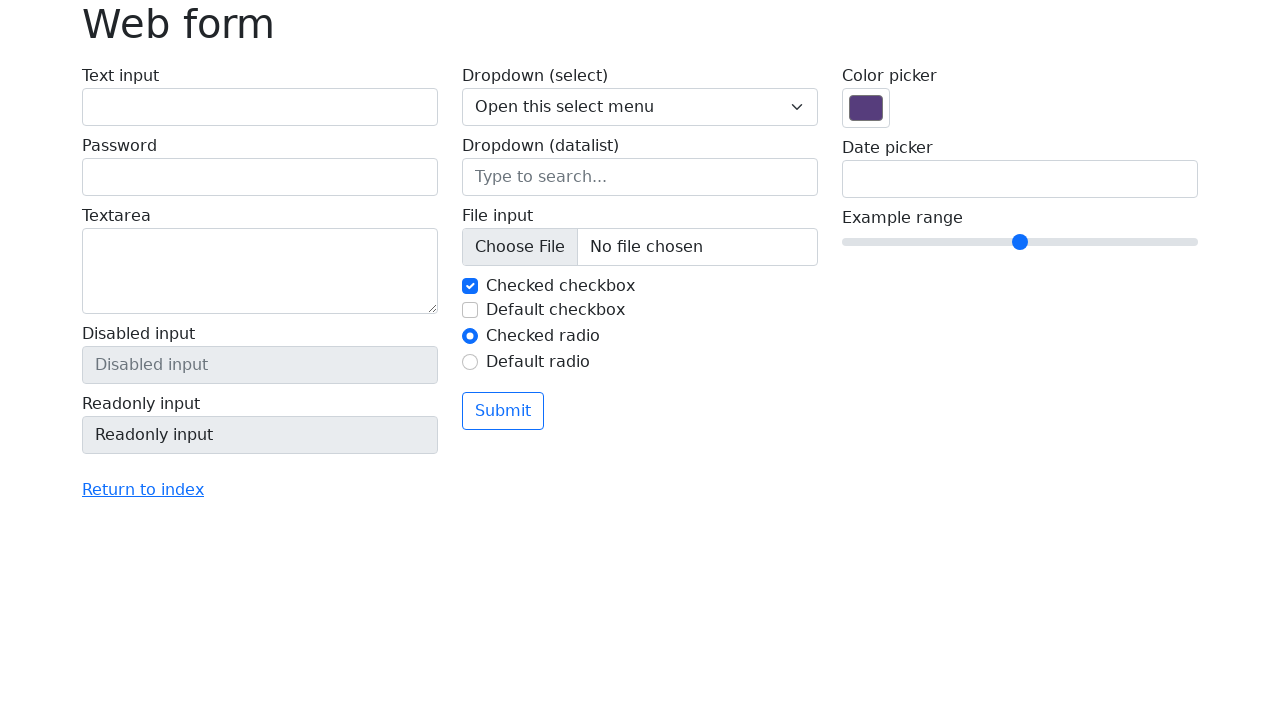

Clicked readonly input field at (260, 435) on input[name='my-readonly']
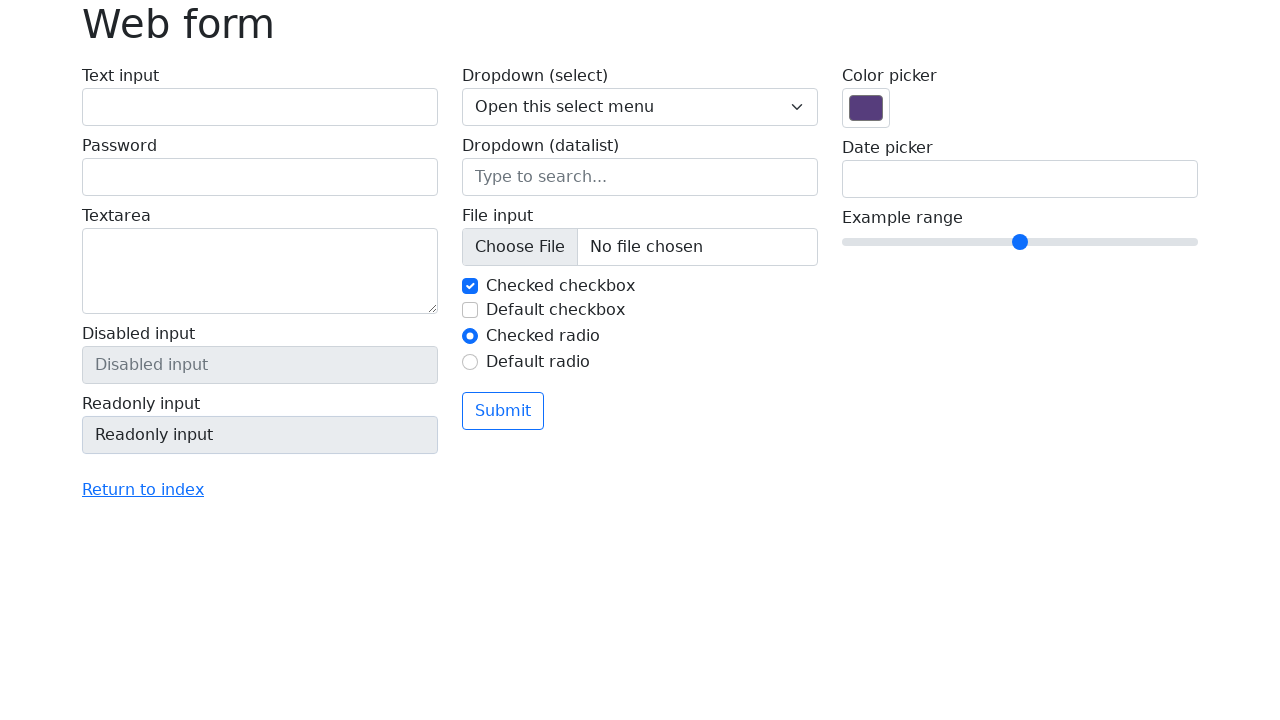

Verified readonly input field is present
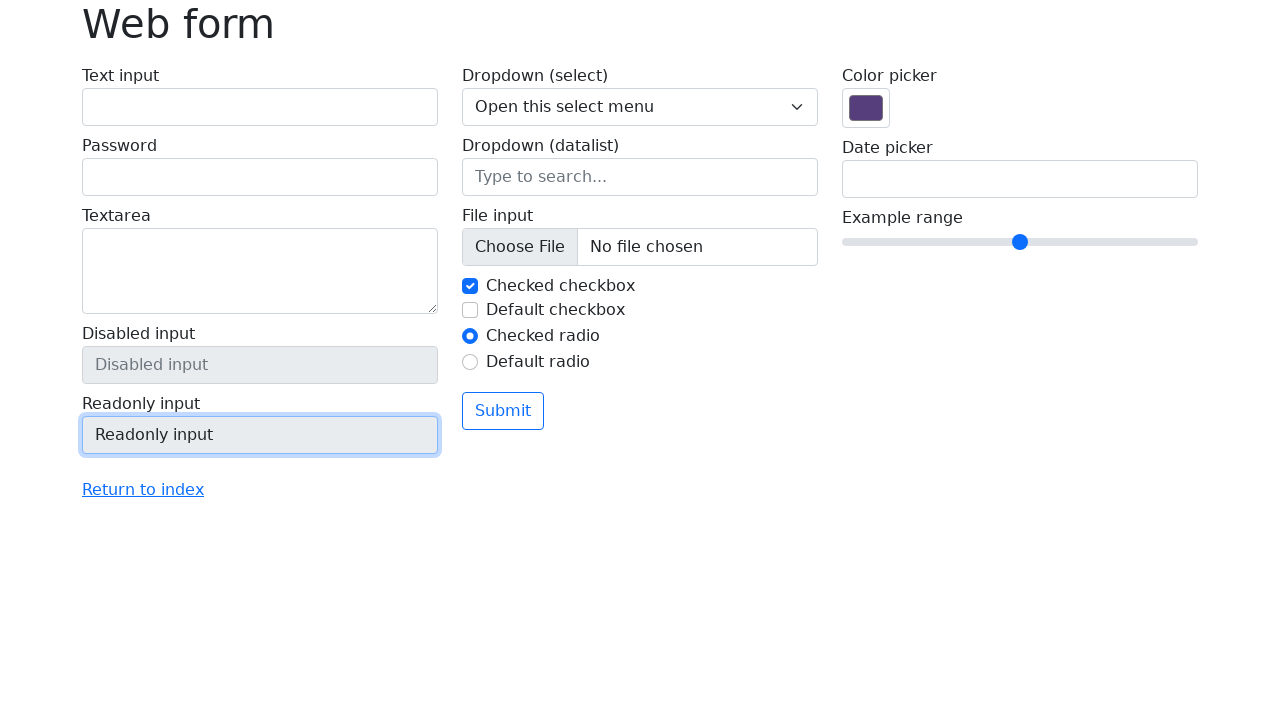

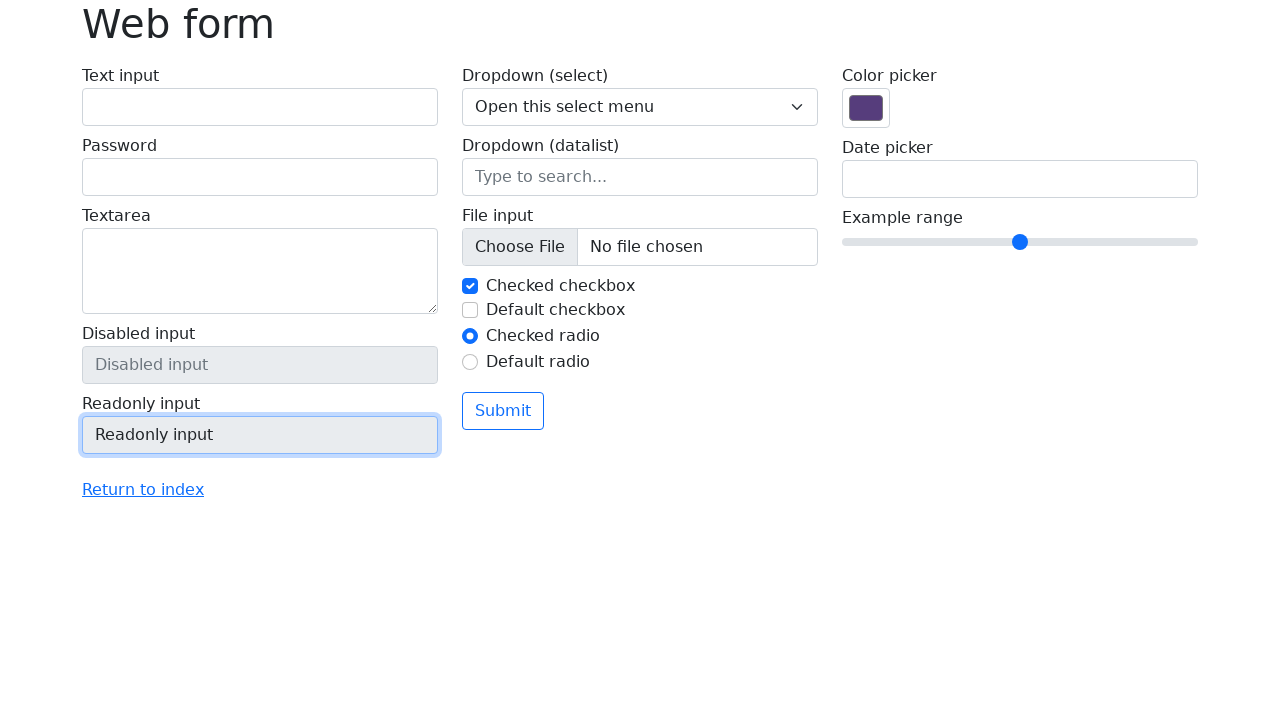